Tests the customer search functionality by adding a customer and then searching for them by name

Starting URL: https://www.globalsqa.com/angularJs-protractor/BankingProject/#/manager

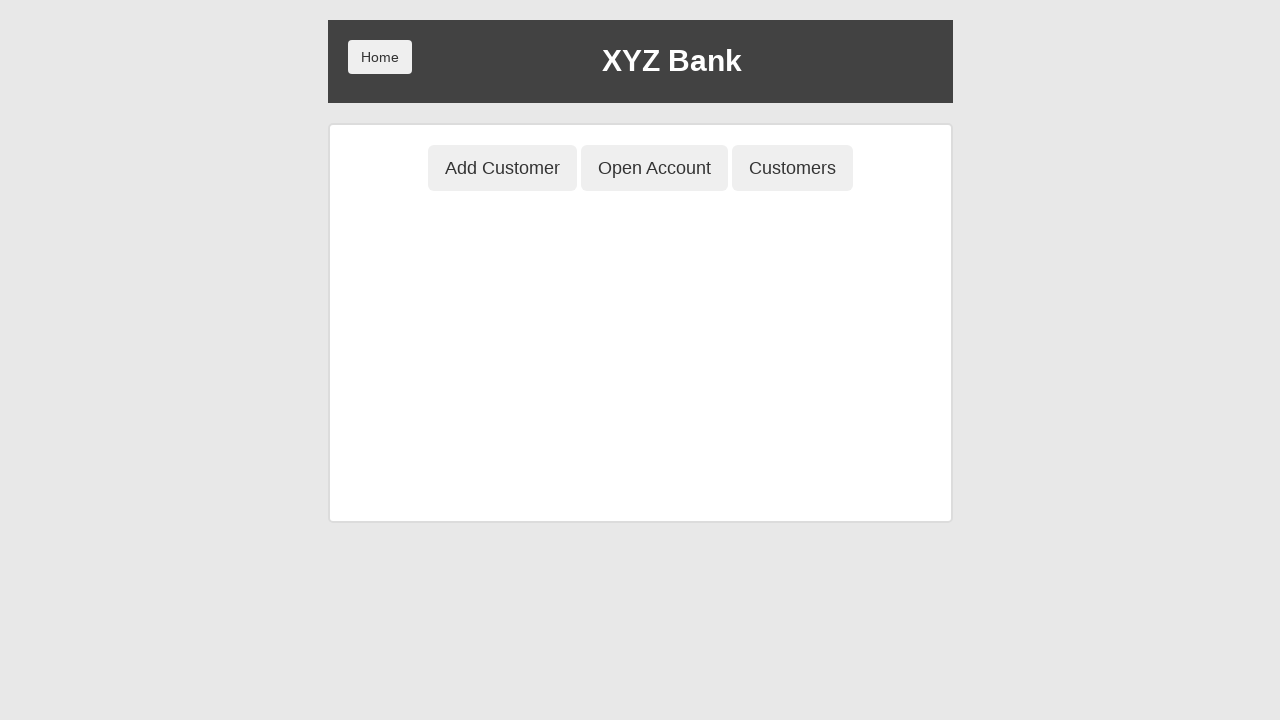

Set up dialog handler to accept dialogs
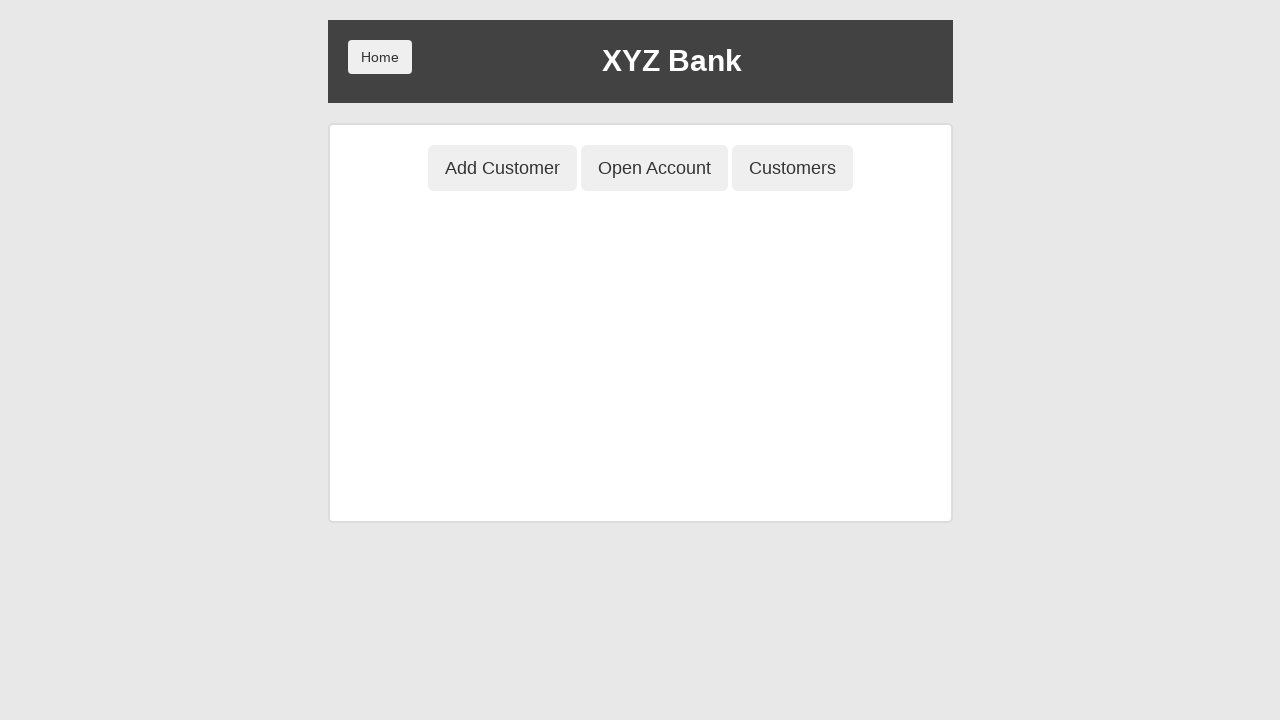

Clicked Add Customer tab at (502, 168) on button[ng-class='btnClass1']
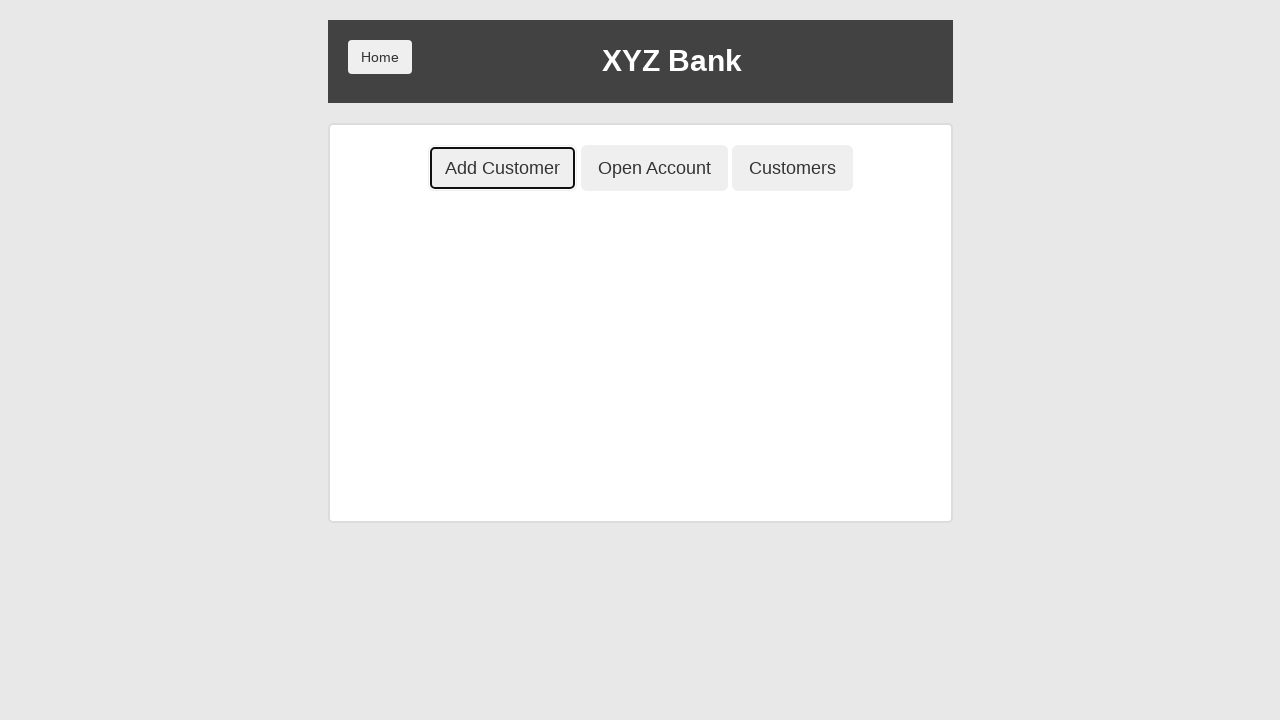

Filled first name with 'Petya' on input[ng-model='fName']
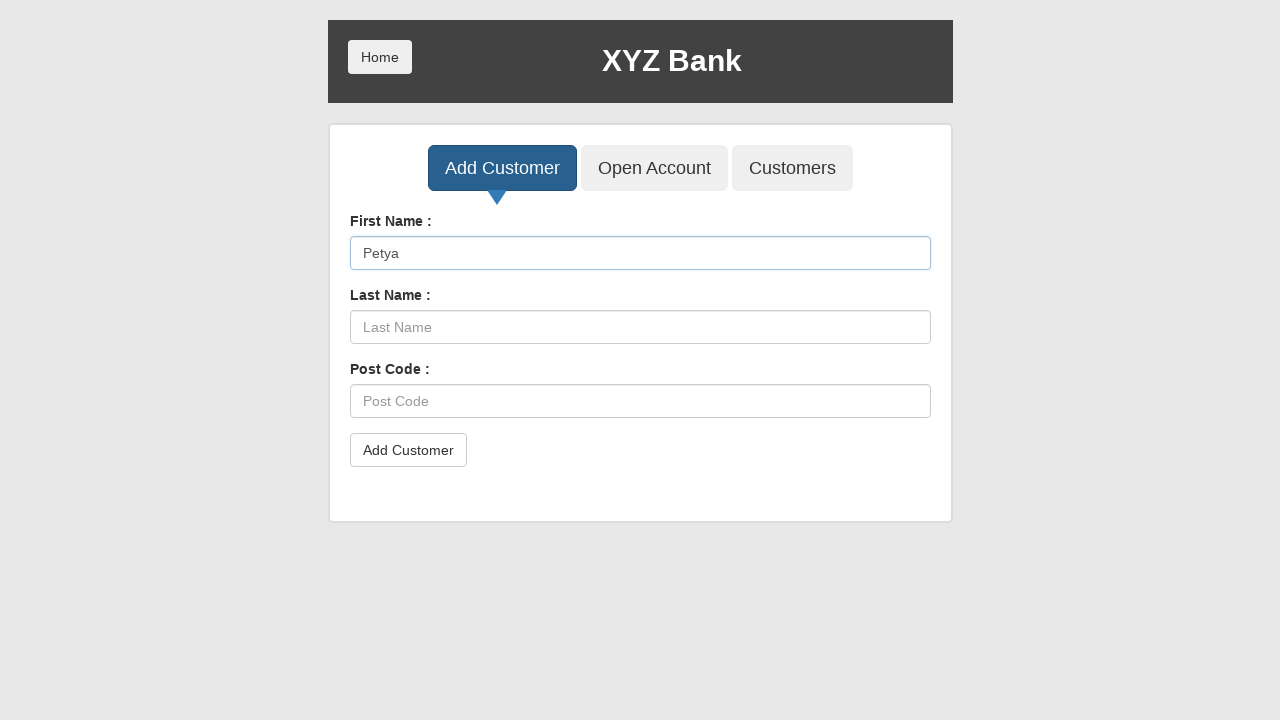

Filled last name with 'Petrov' on input[ng-model='lName']
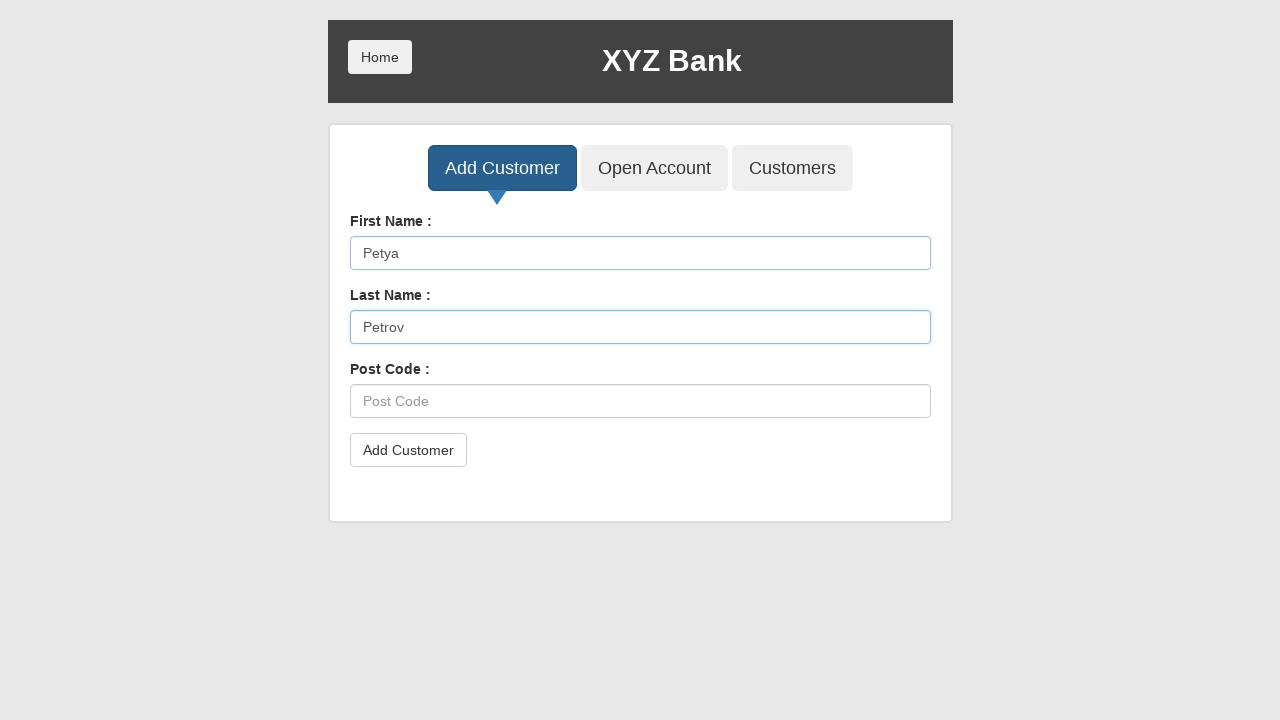

Filled postal code with '101000' on input[ng-model='postCd']
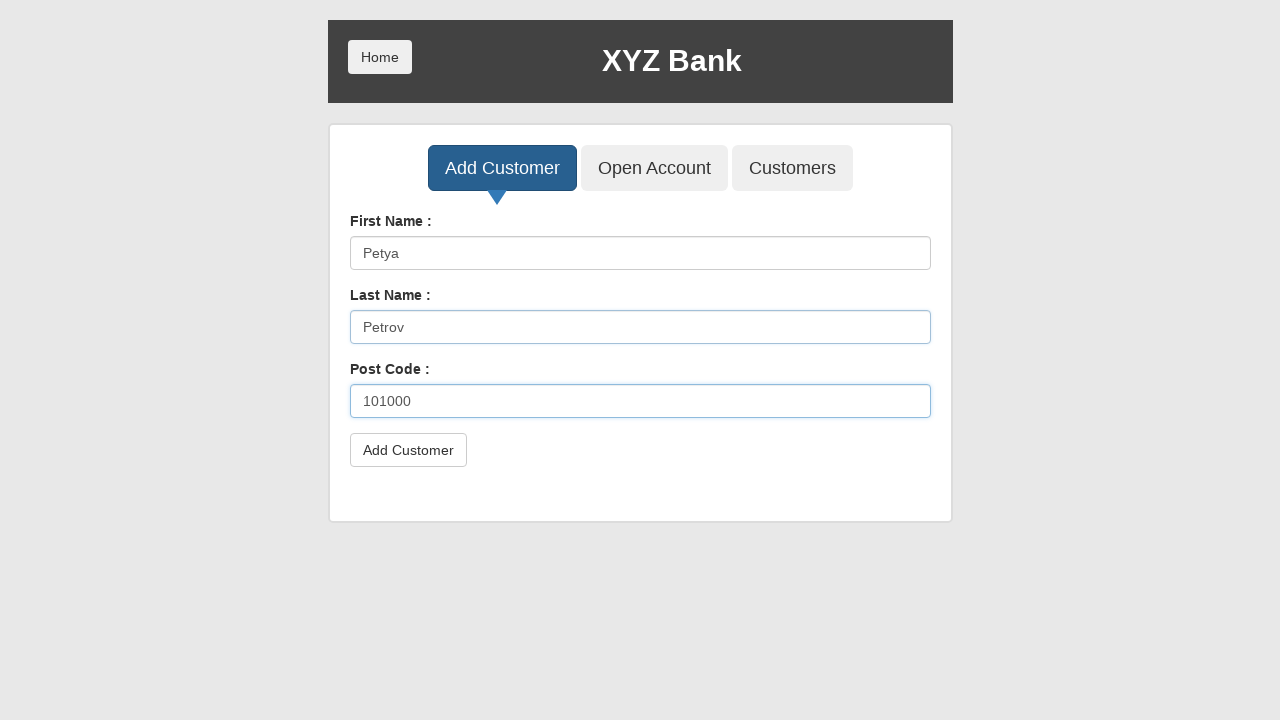

Clicked submit button to add customer at (408, 450) on button[type='submit']
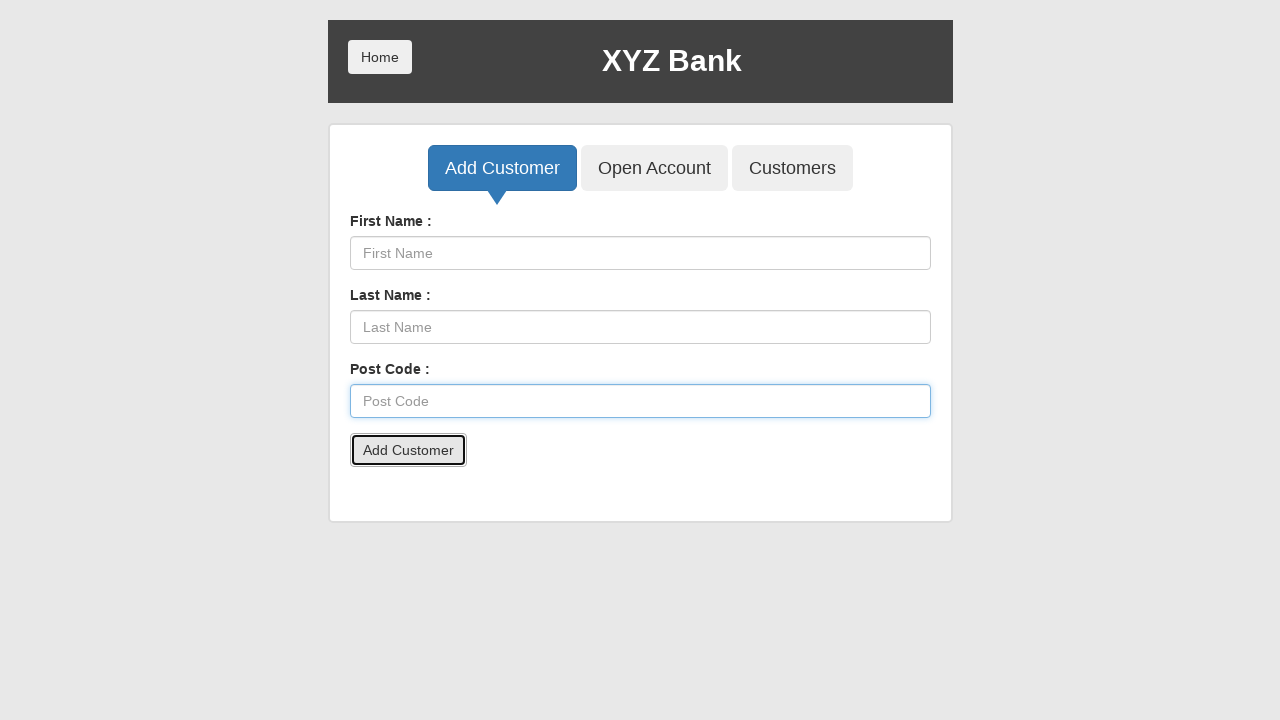

Waited 500ms for customer to be added
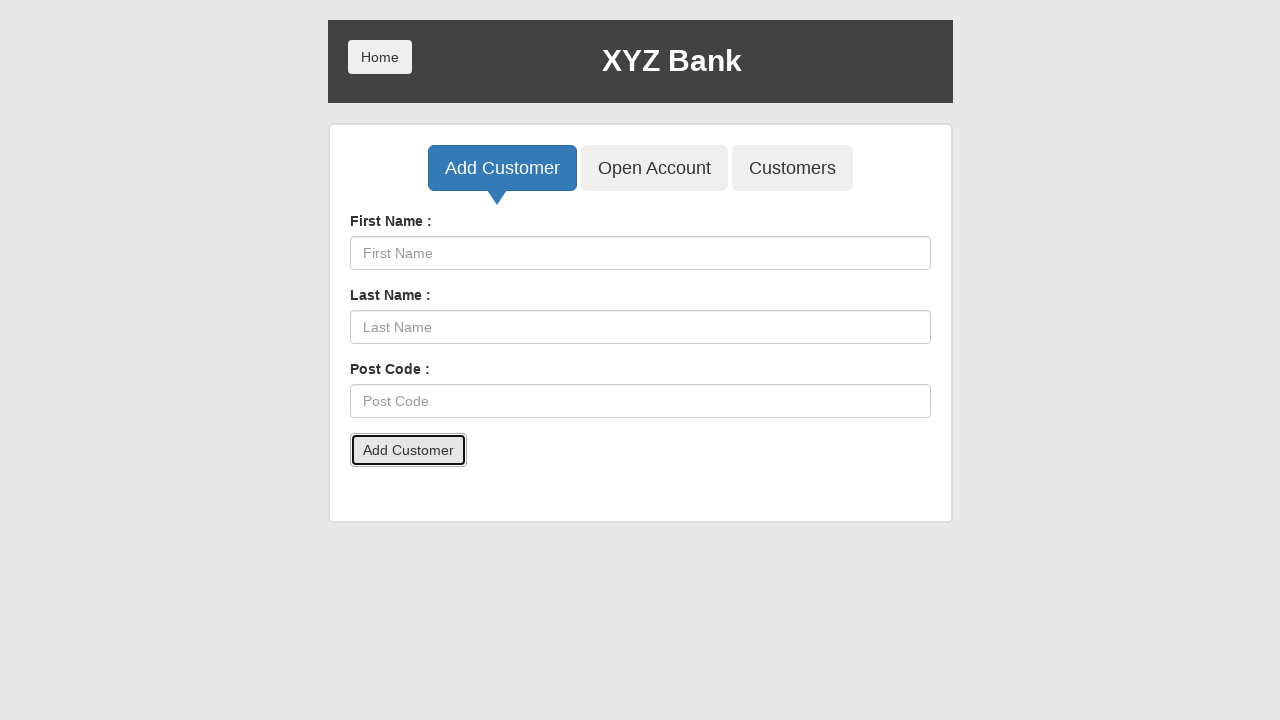

Clicked Customers tab at (792, 168) on button[ng-class='btnClass3']
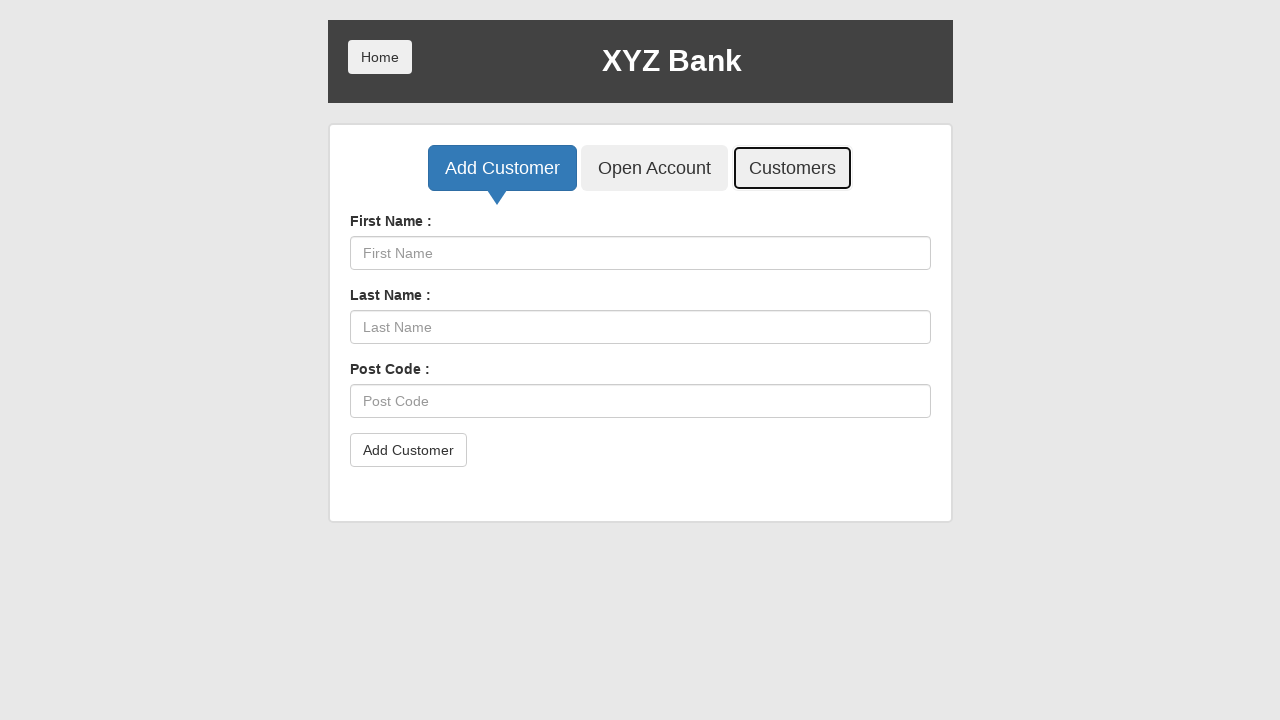

Filled search field with customer name 'Petya' on input[ng-model='searchCustomer']
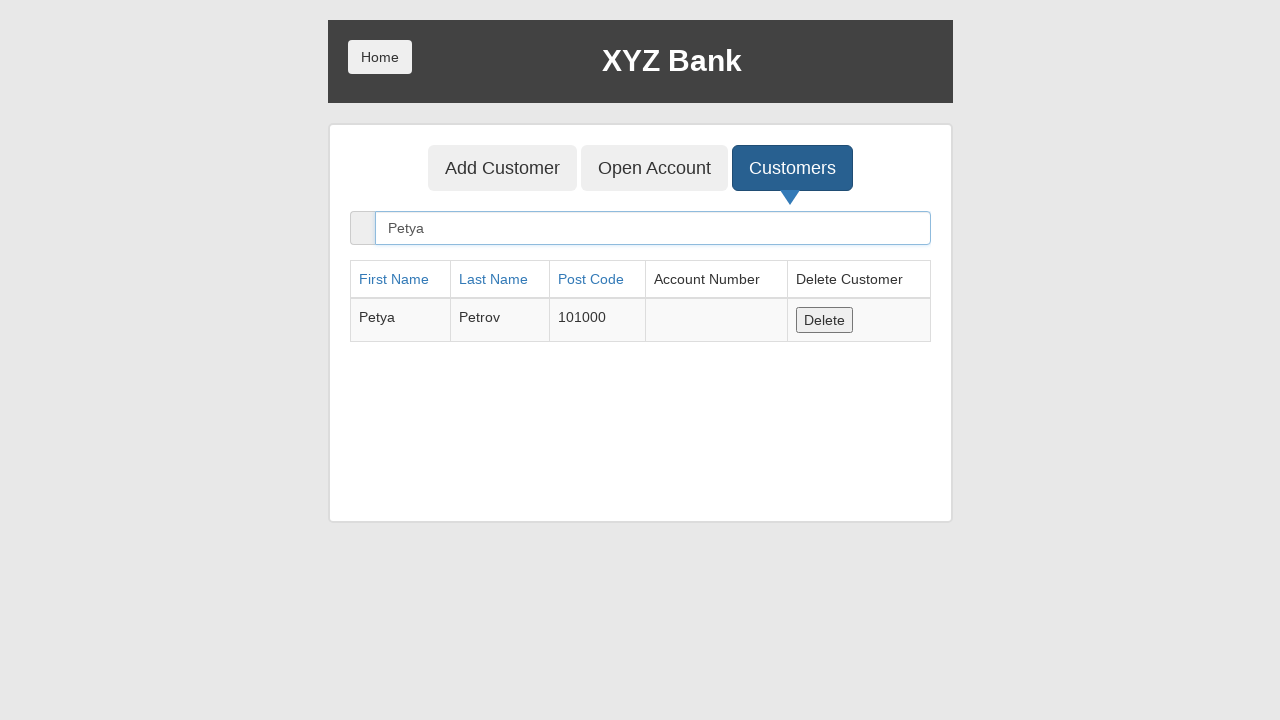

Search results loaded and customer found in table
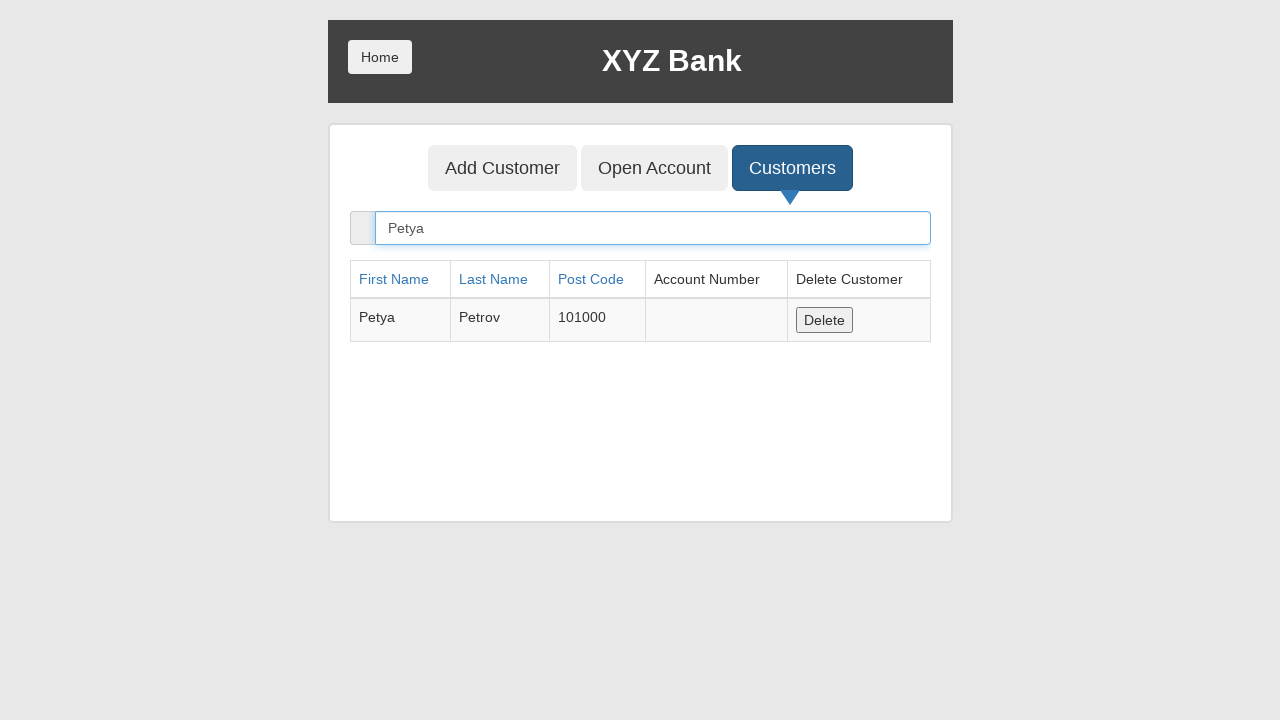

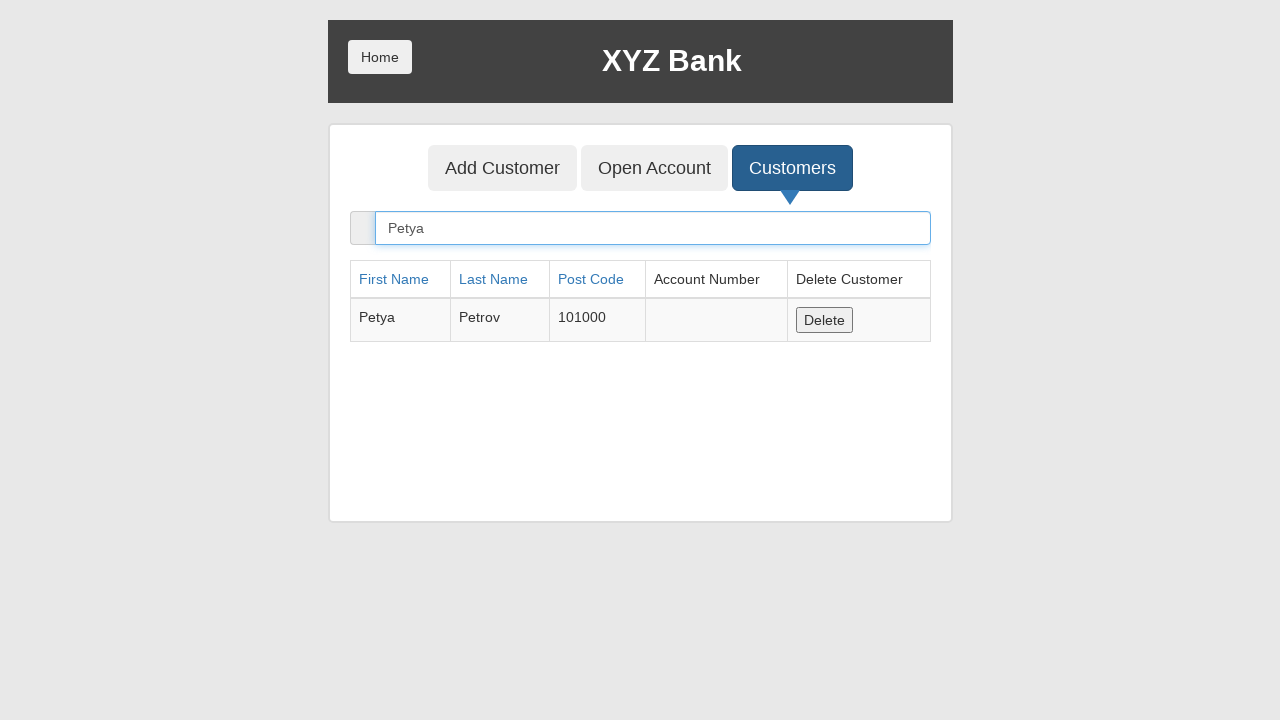